Tests dynamic loading by clicking start button and waiting for loading icon to disappear before verifying Hello World text appears

Starting URL: https://automationfc.github.io/dynamic-loading/

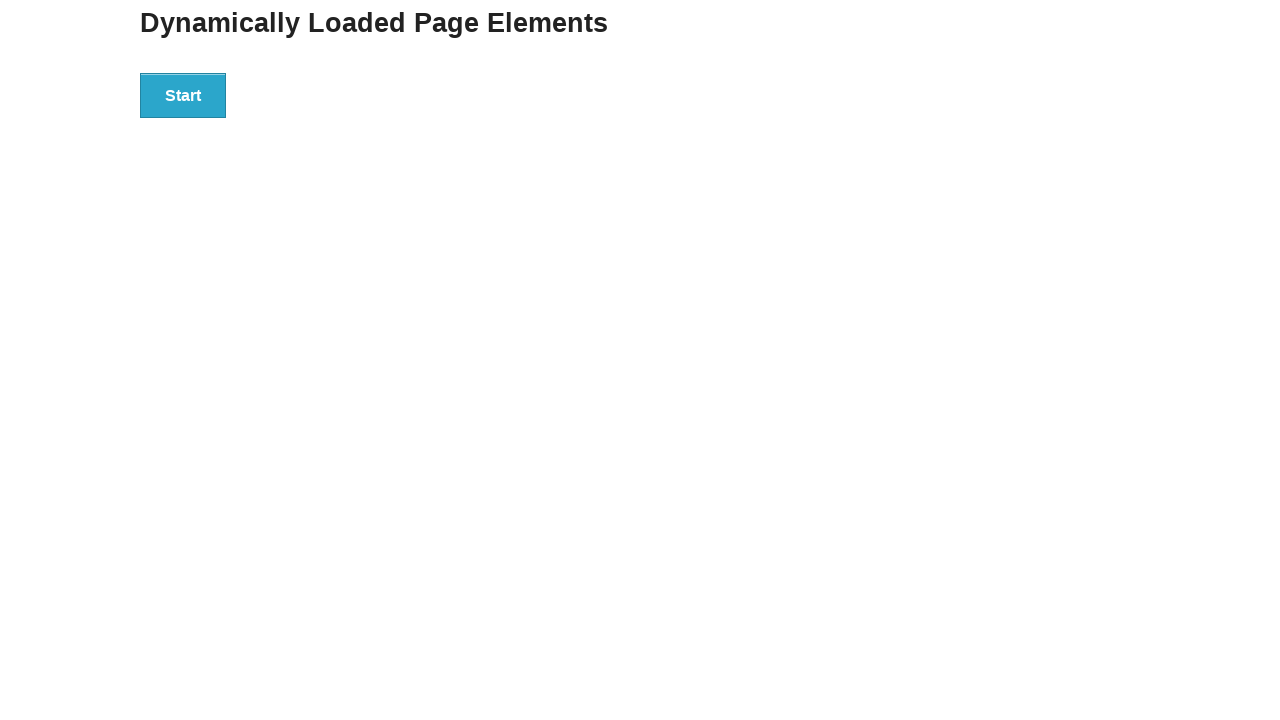

Clicked Start button to trigger dynamic loading at (183, 95) on xpath=//button[text()='Start']
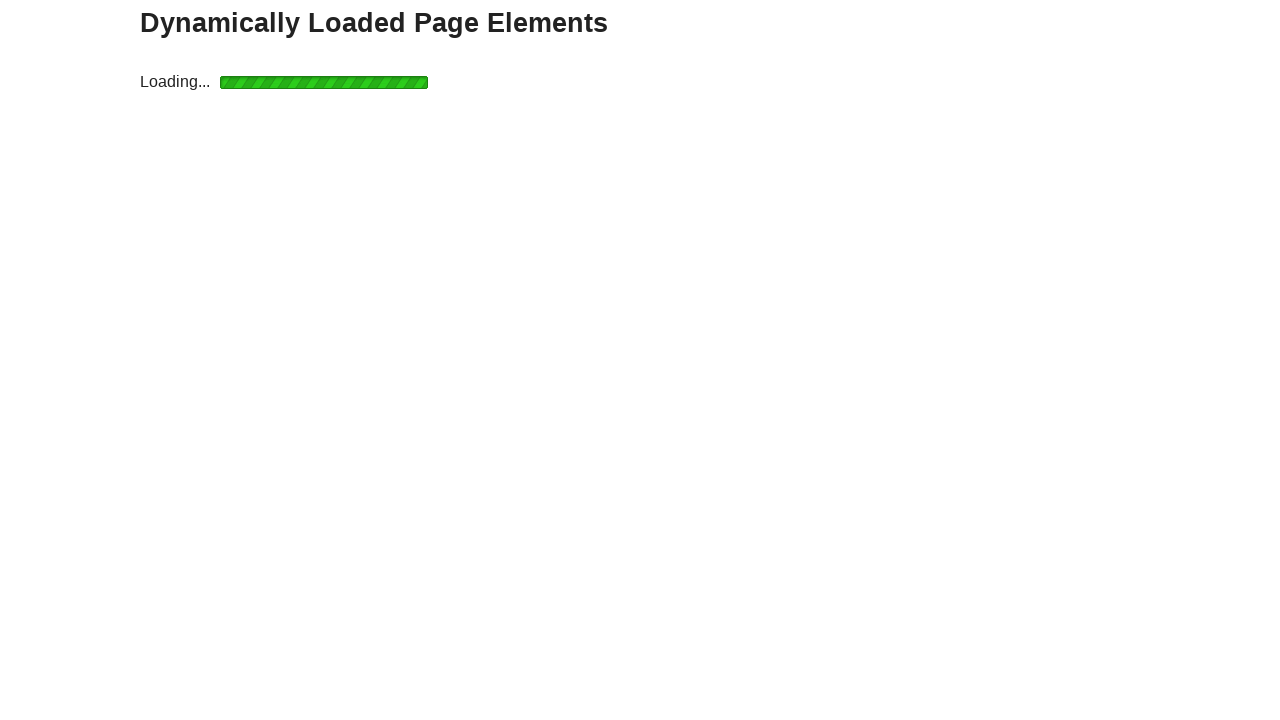

Loading icon disappeared
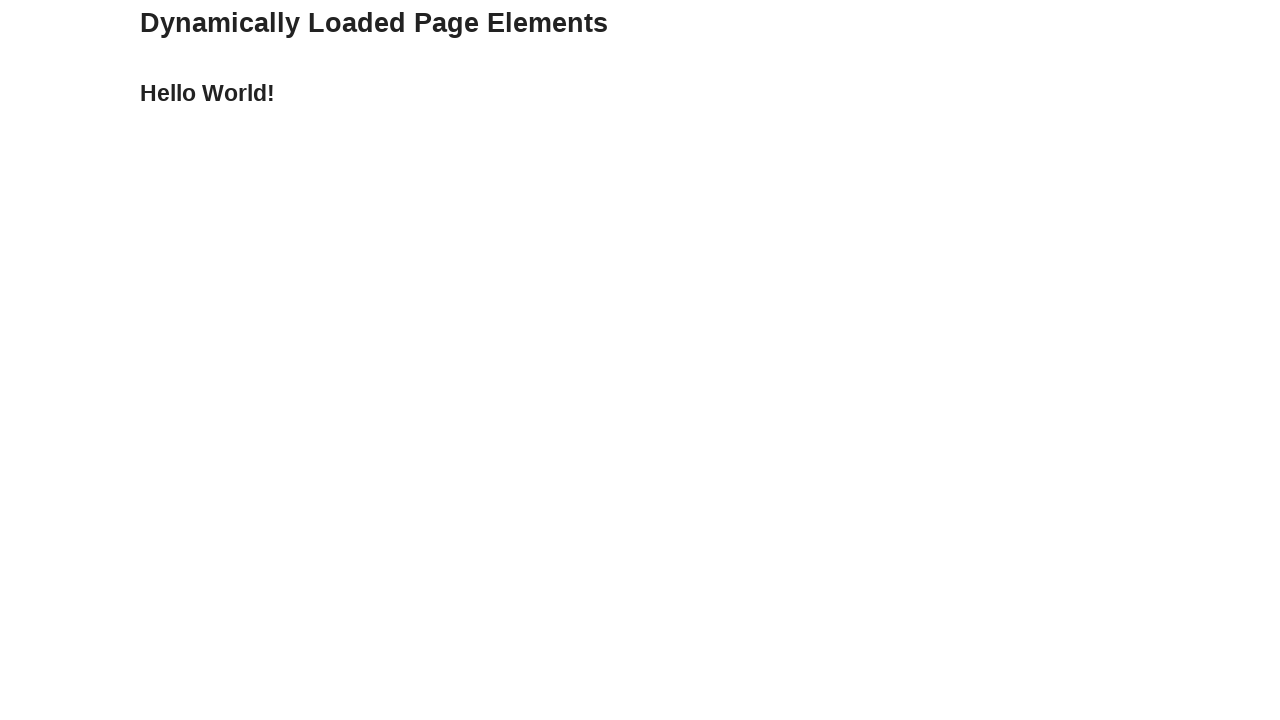

Verified 'Hello World!' text is displayed
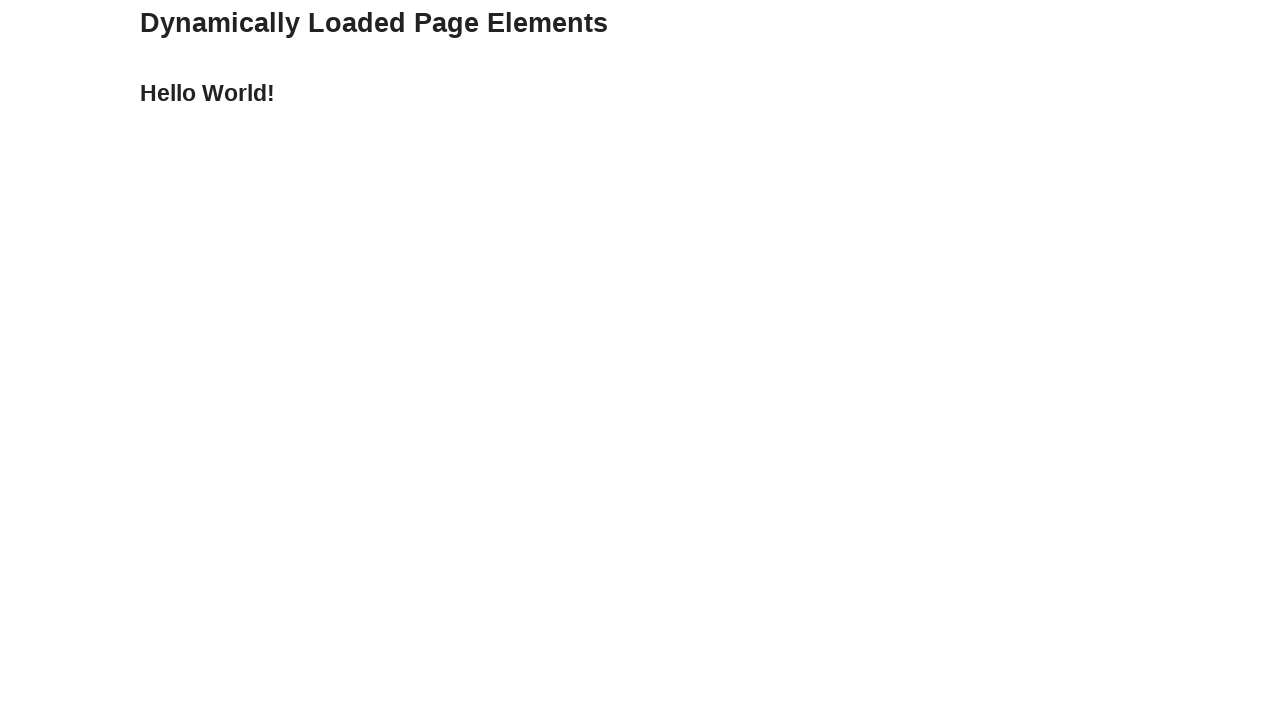

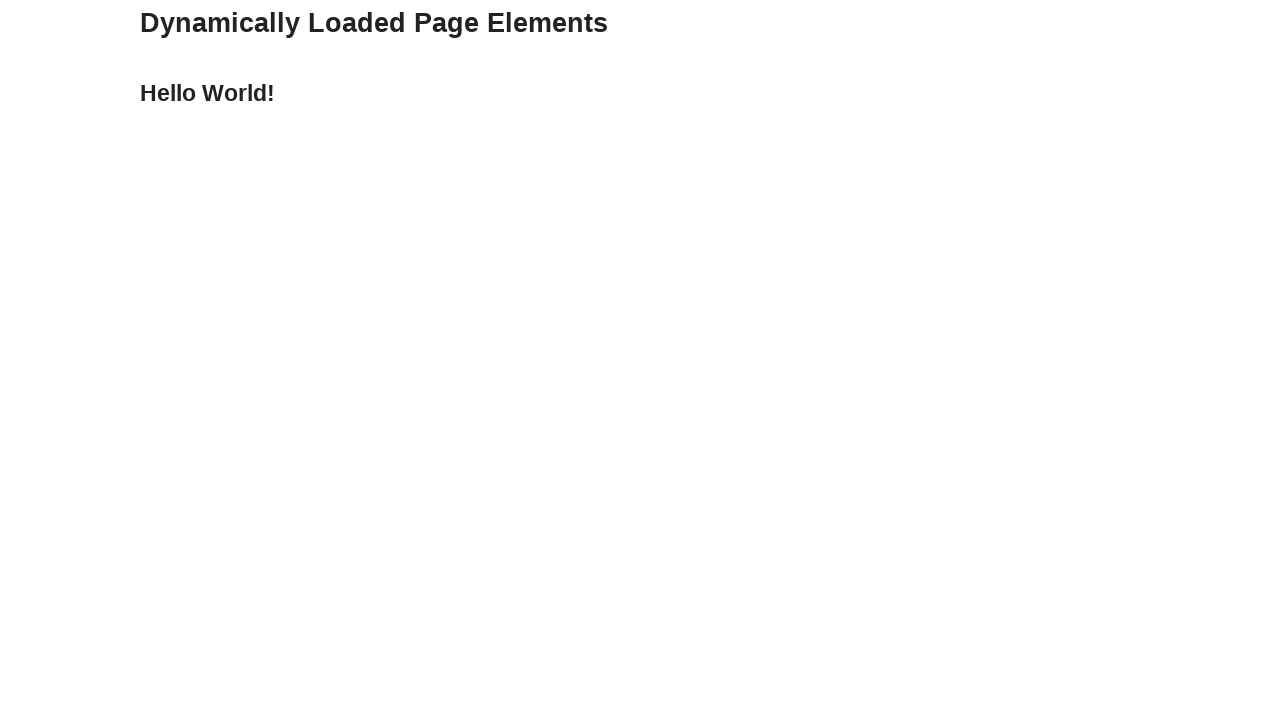